Opens YouTube homepage, refreshes the page, and retrieves the page title to verify the page loaded correctly.

Starting URL: https://www.youtube.com/

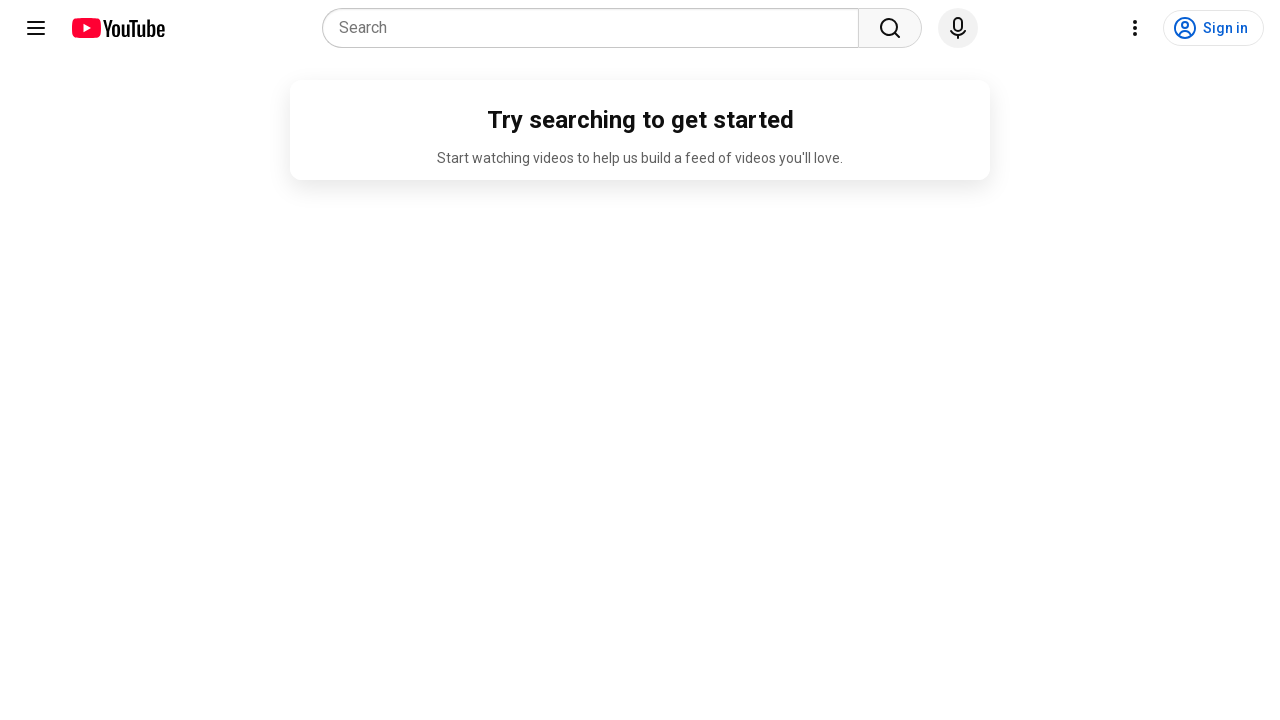

Navigated to YouTube homepage
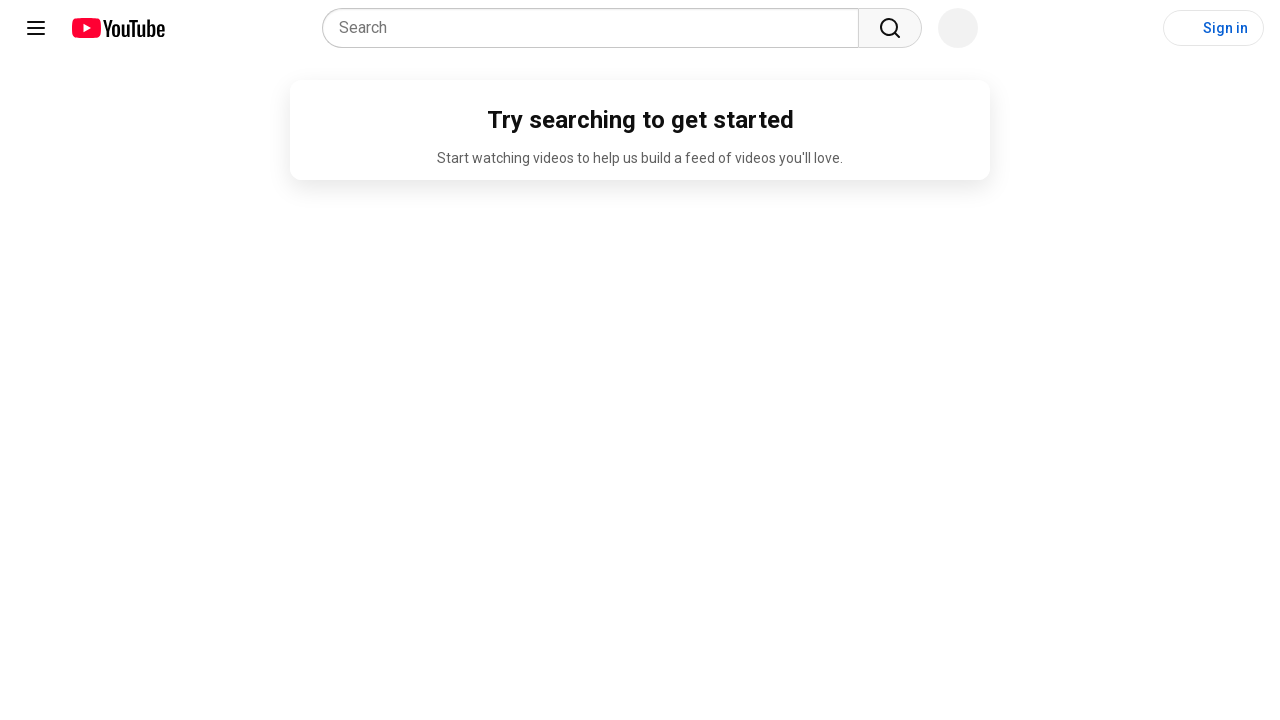

Refreshed the YouTube homepage
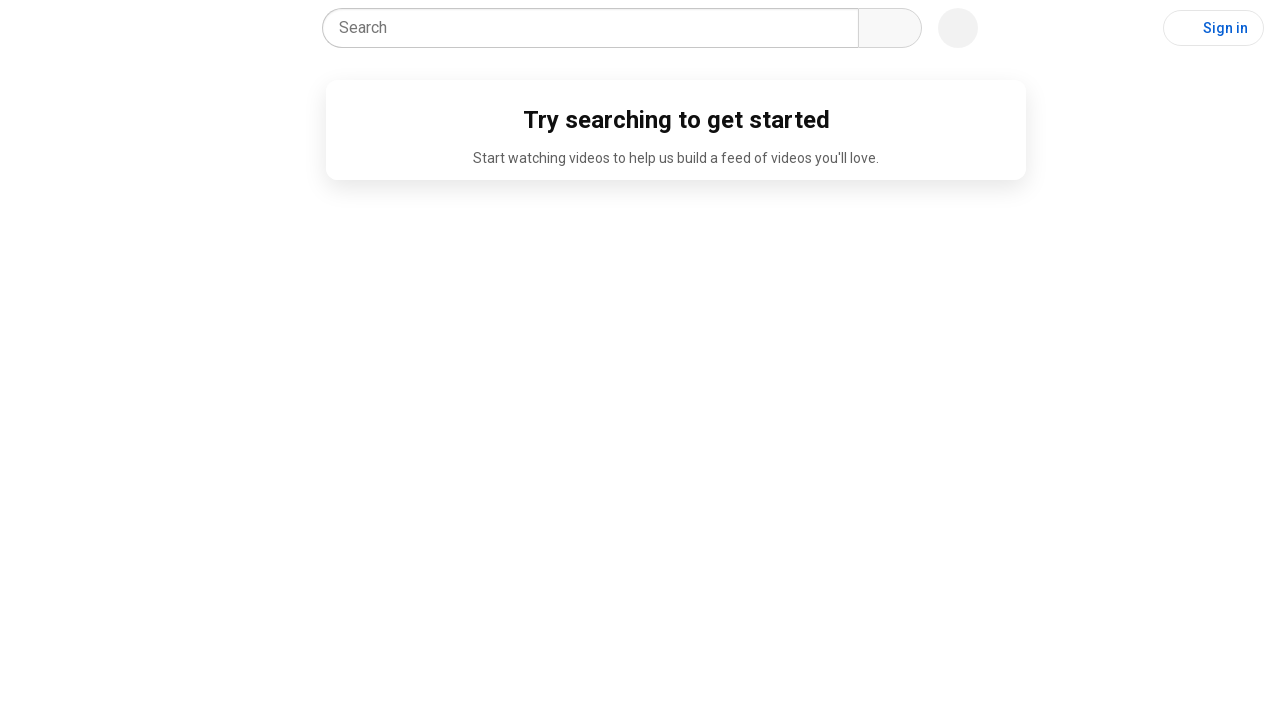

Retrieved page title: 'YouTube'
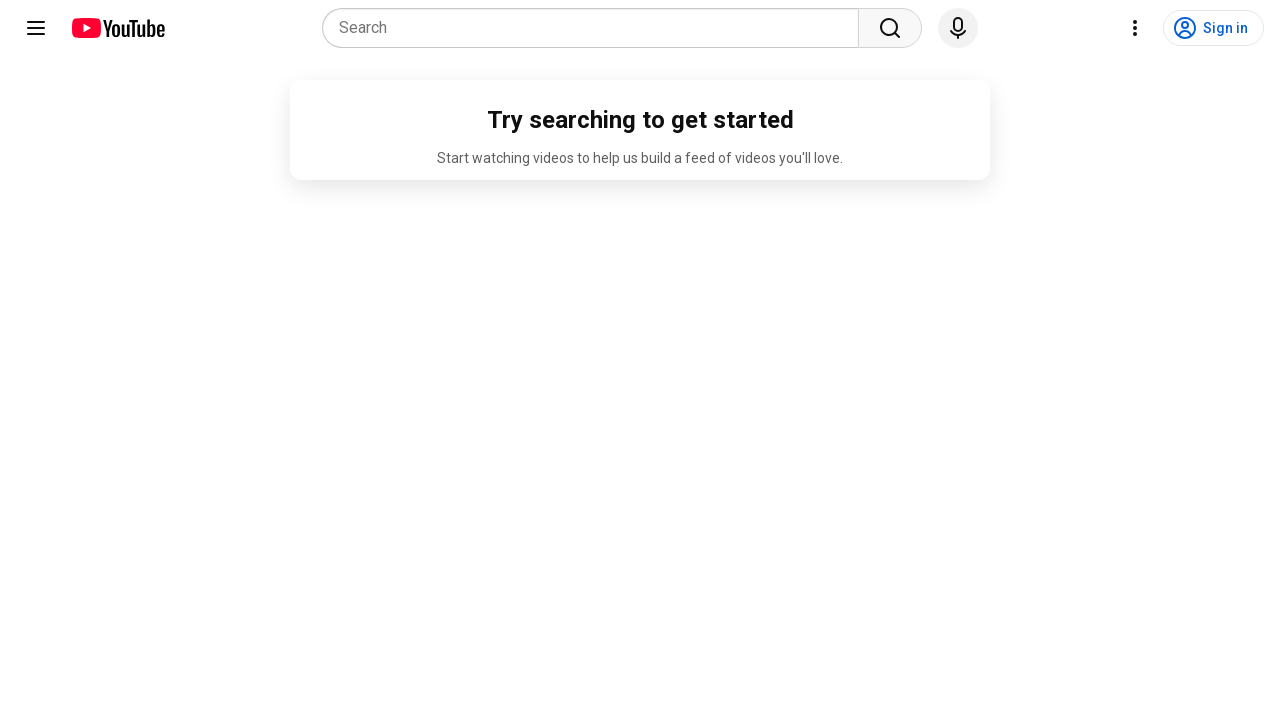

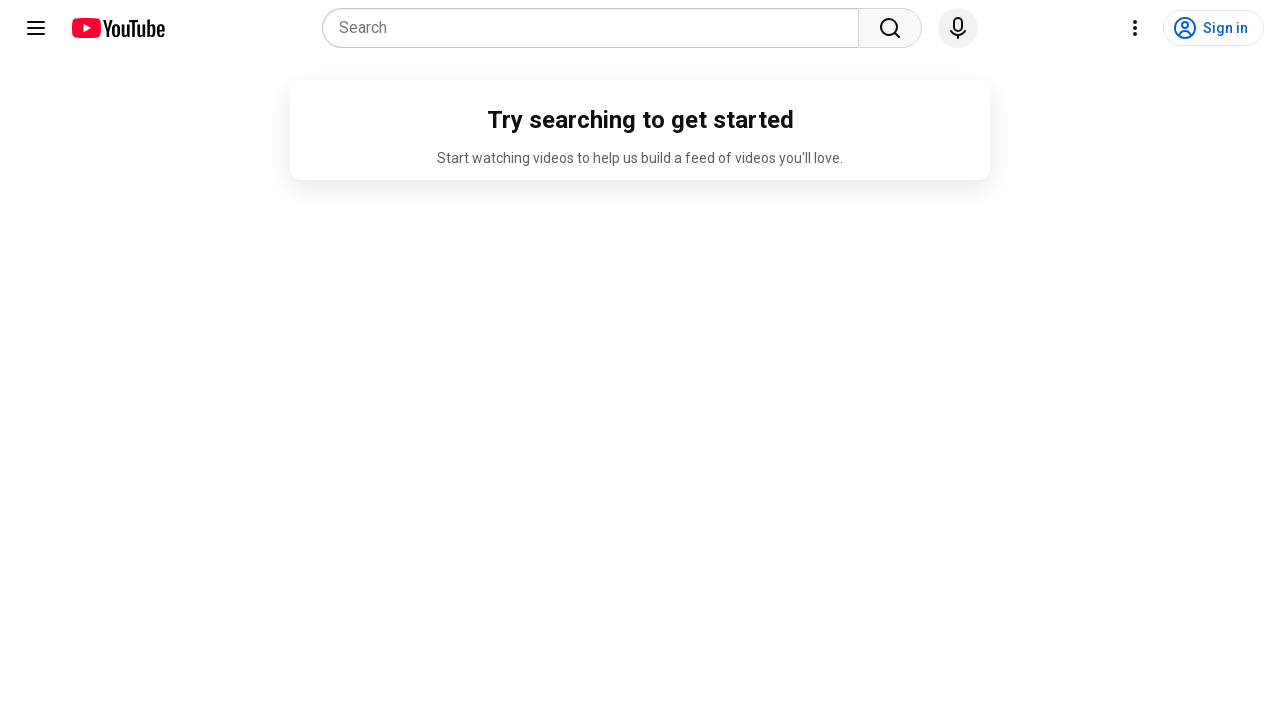